Tests static dropdown functionality by selecting options using different methods - by index, visible text, and value

Starting URL: https://rahulshettyacademy.com/dropdownsPractise/

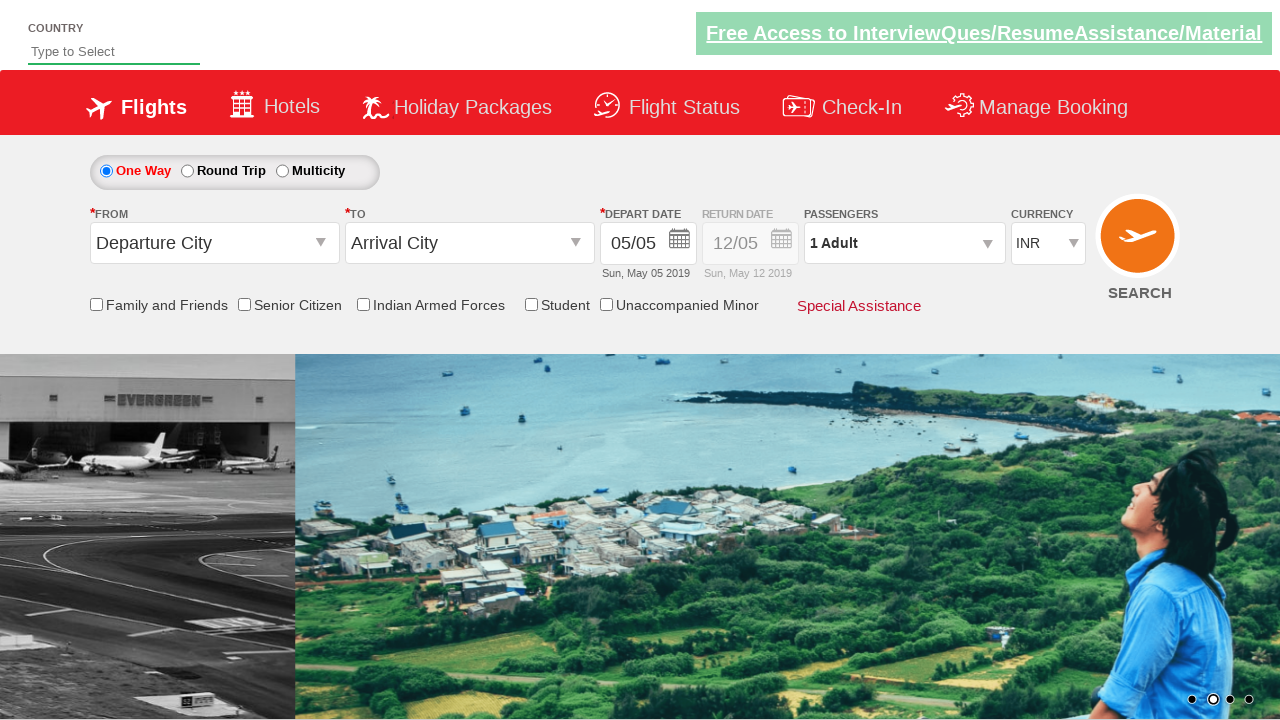

Located currency dropdown element
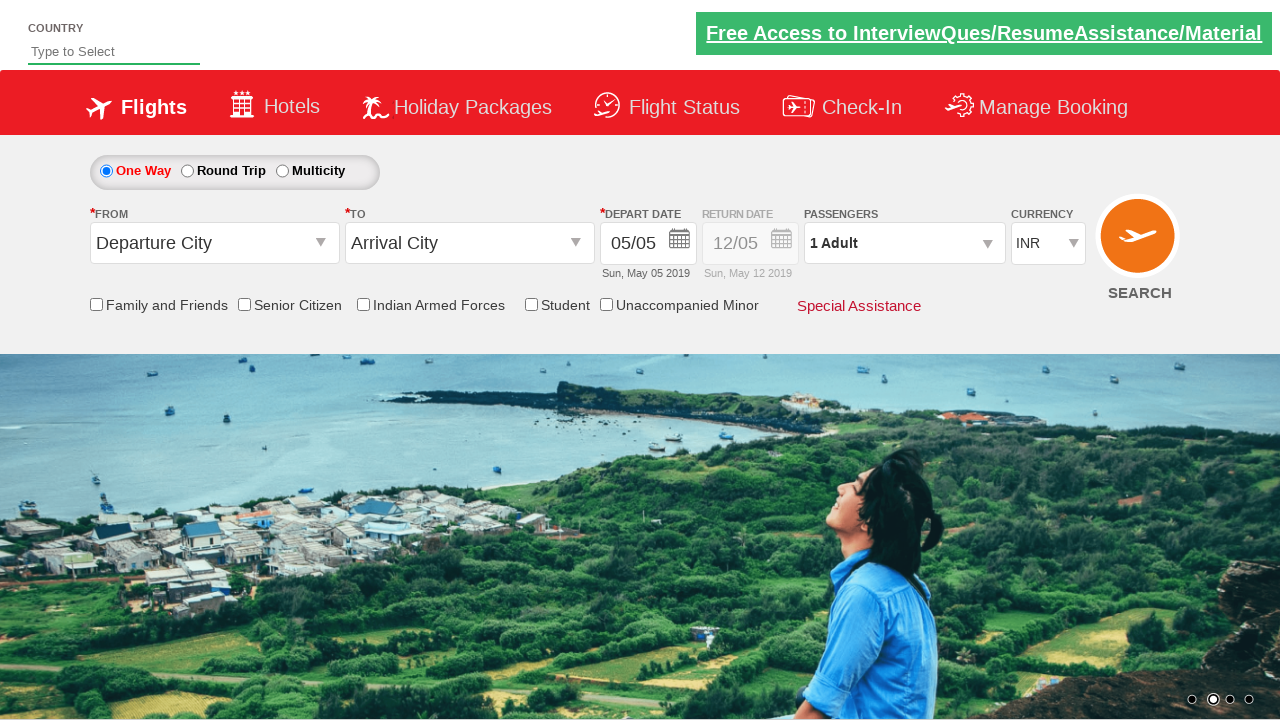

Selected dropdown option by index 3 (4th option) on #ctl00_mainContent_DropDownListCurrency
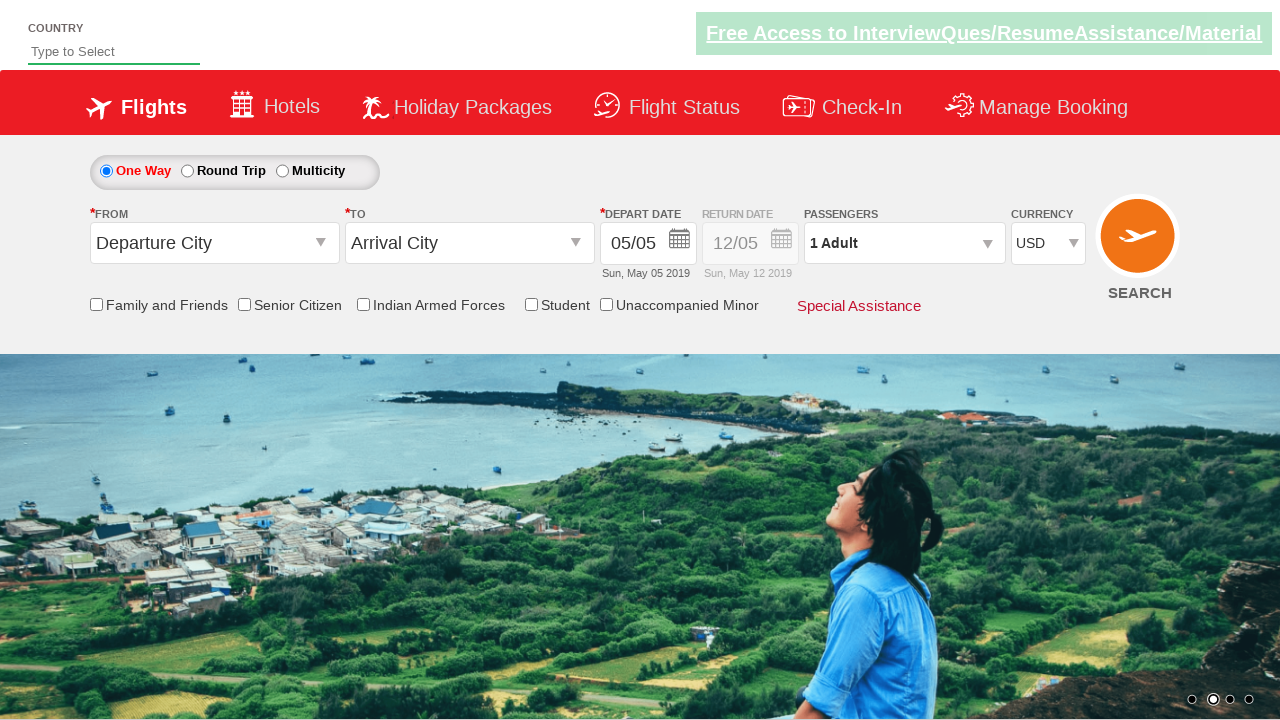

Retrieved selected option text: USD
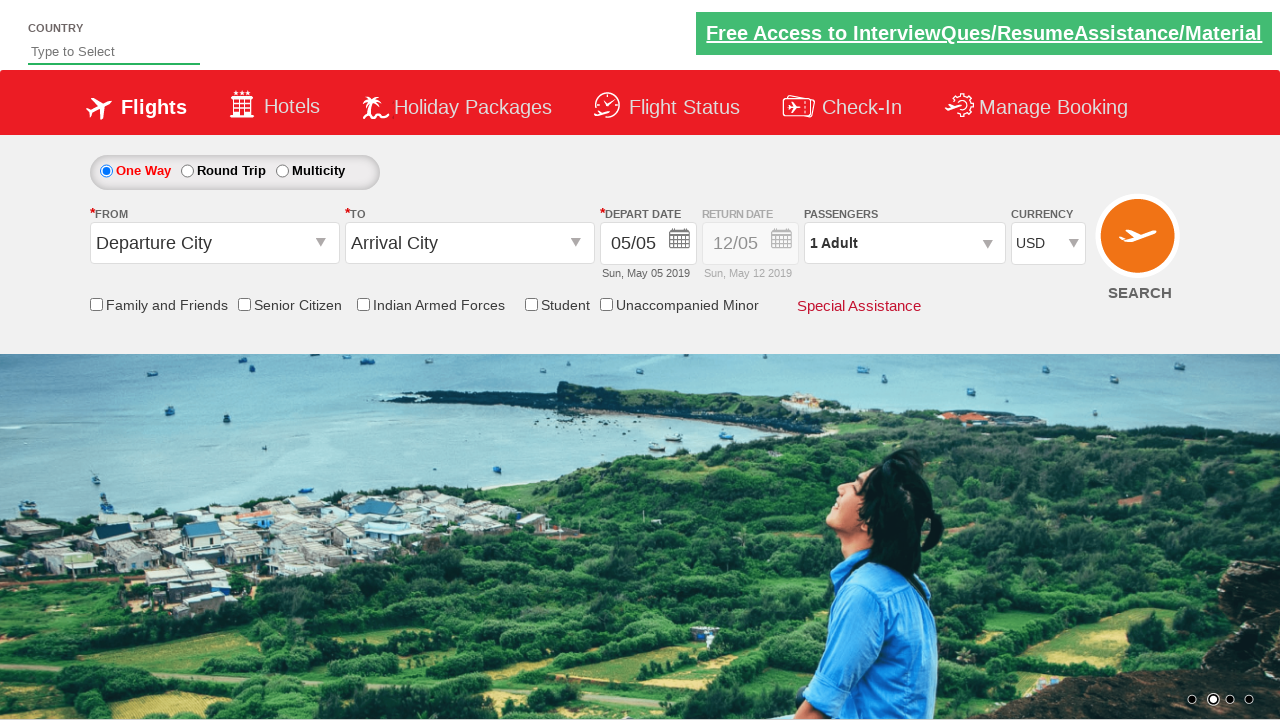

Selected dropdown option by visible text 'AED' on #ctl00_mainContent_DropDownListCurrency
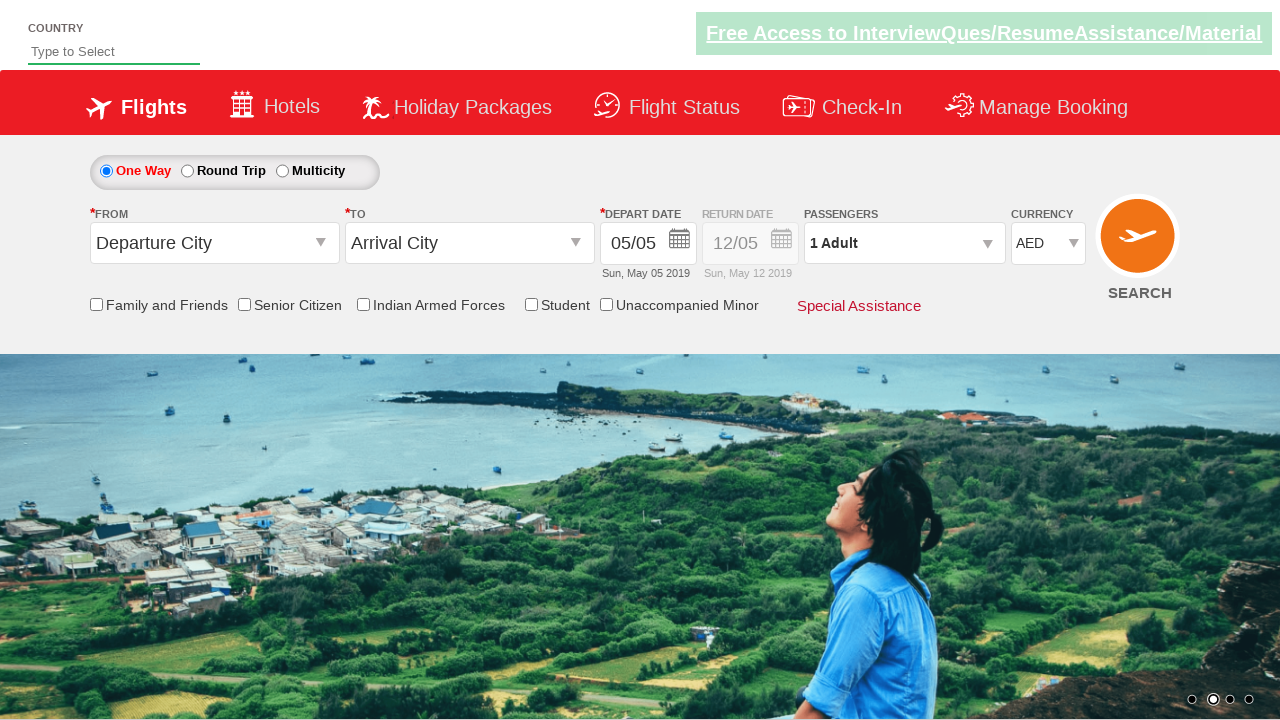

Retrieved selected option text: AED
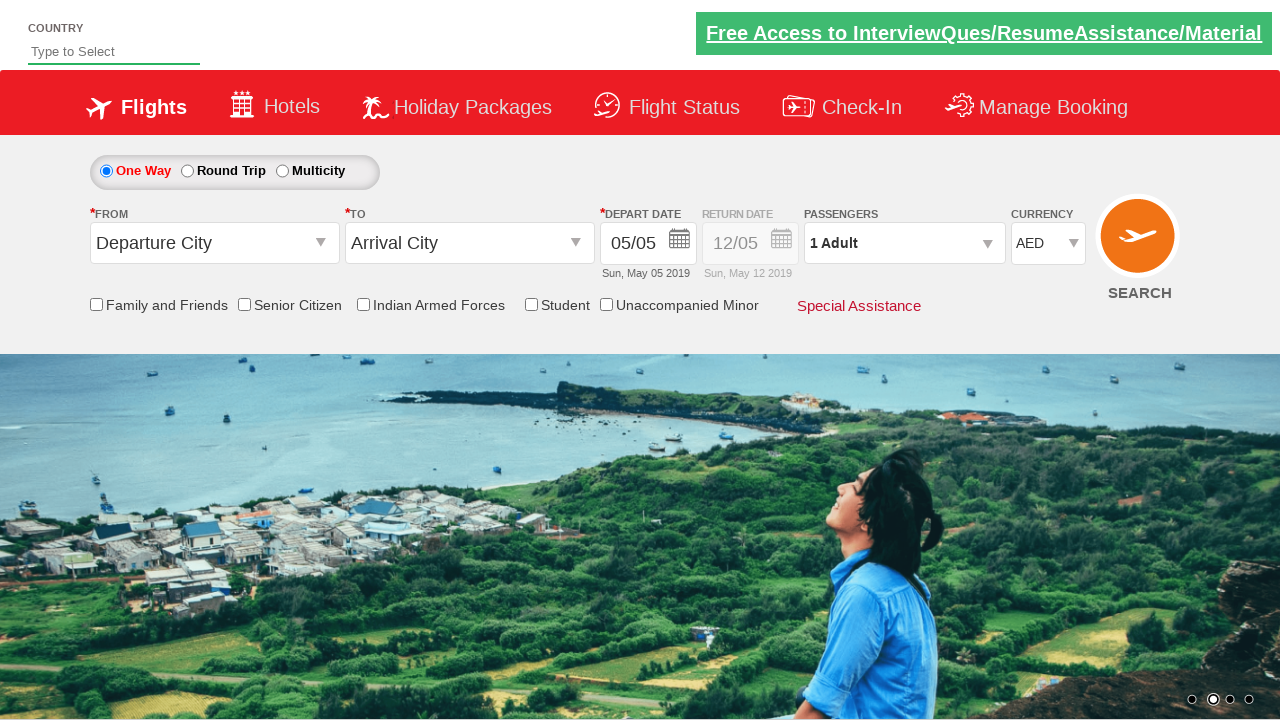

Selected dropdown option by value 'INR' on #ctl00_mainContent_DropDownListCurrency
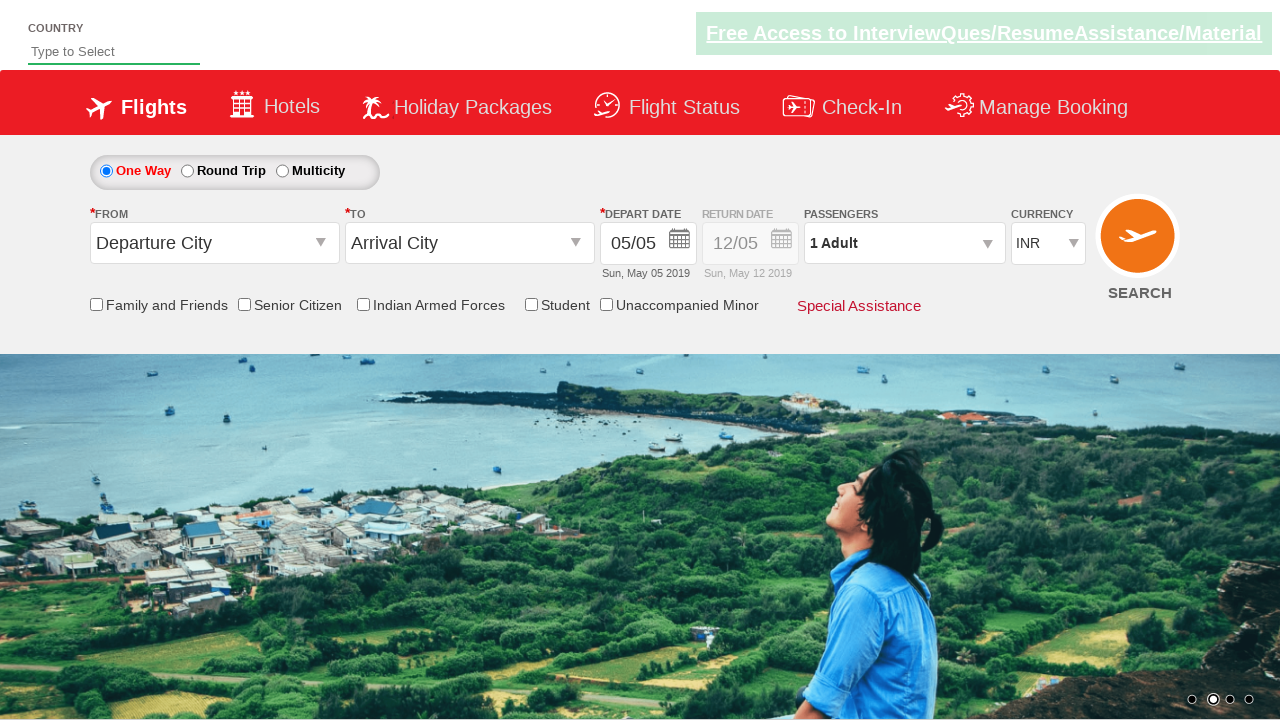

Retrieved selected option text: INR
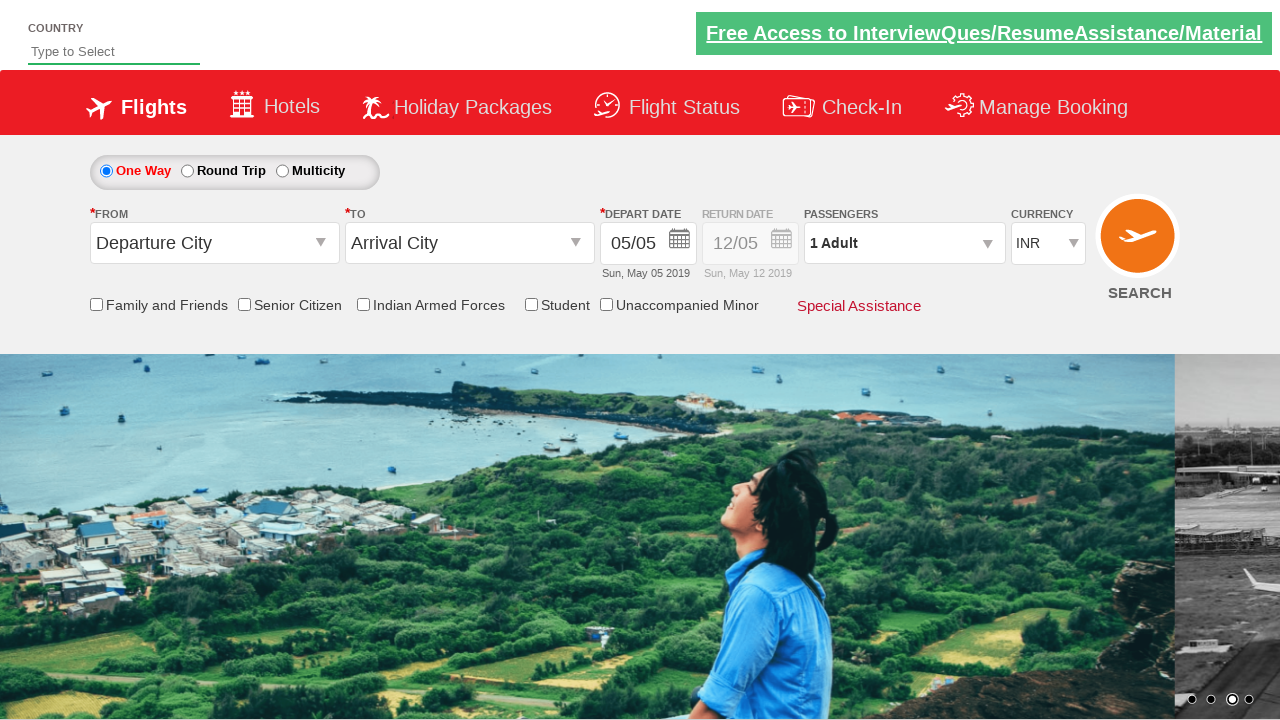

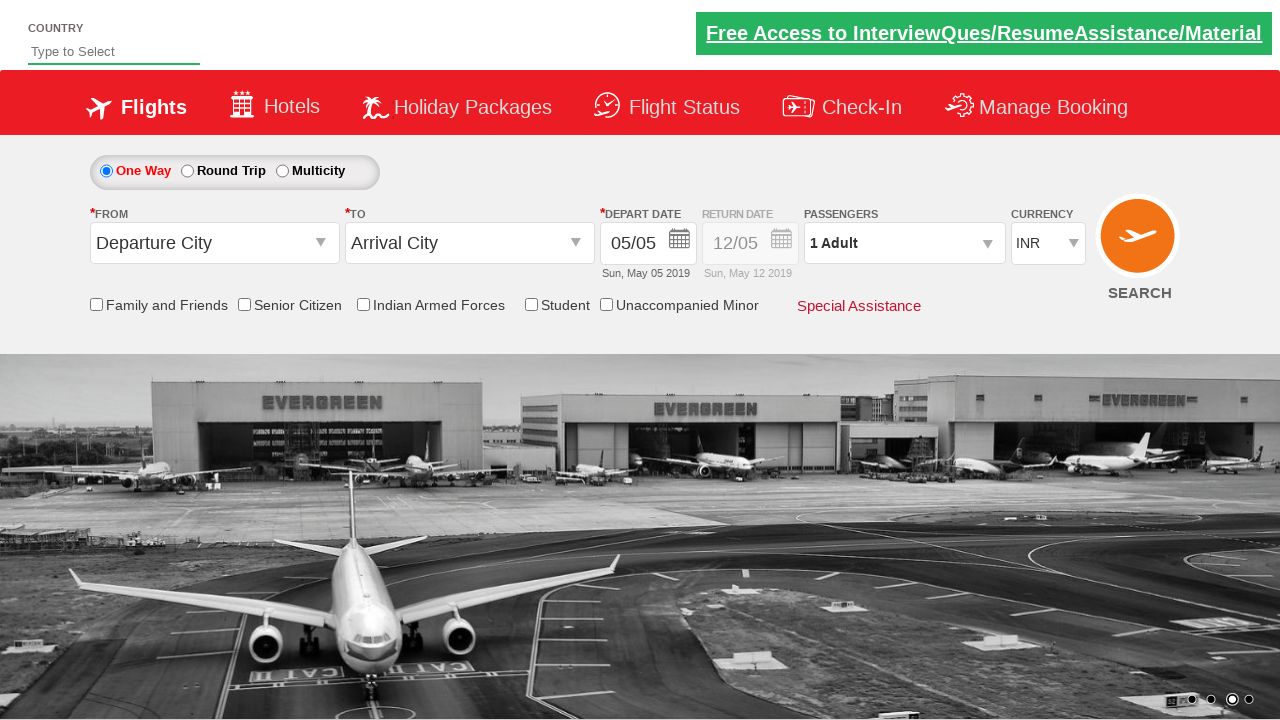